Practices SQL DELETE statements by removing movie records based on different conditions on the SQLBolt interactive tutorial.

Starting URL: https://sqlbolt.com/lesson/deleting_rows

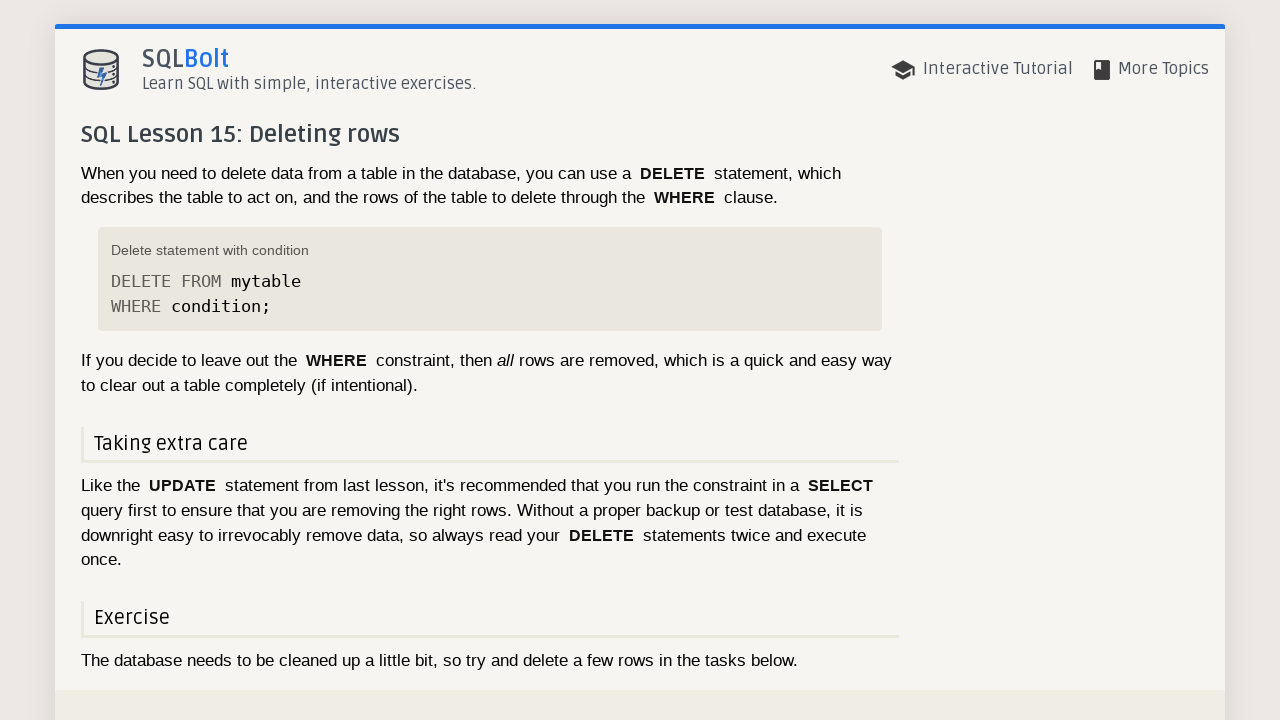

Clicked clear button to reset editor at (789, 360) on a.clear
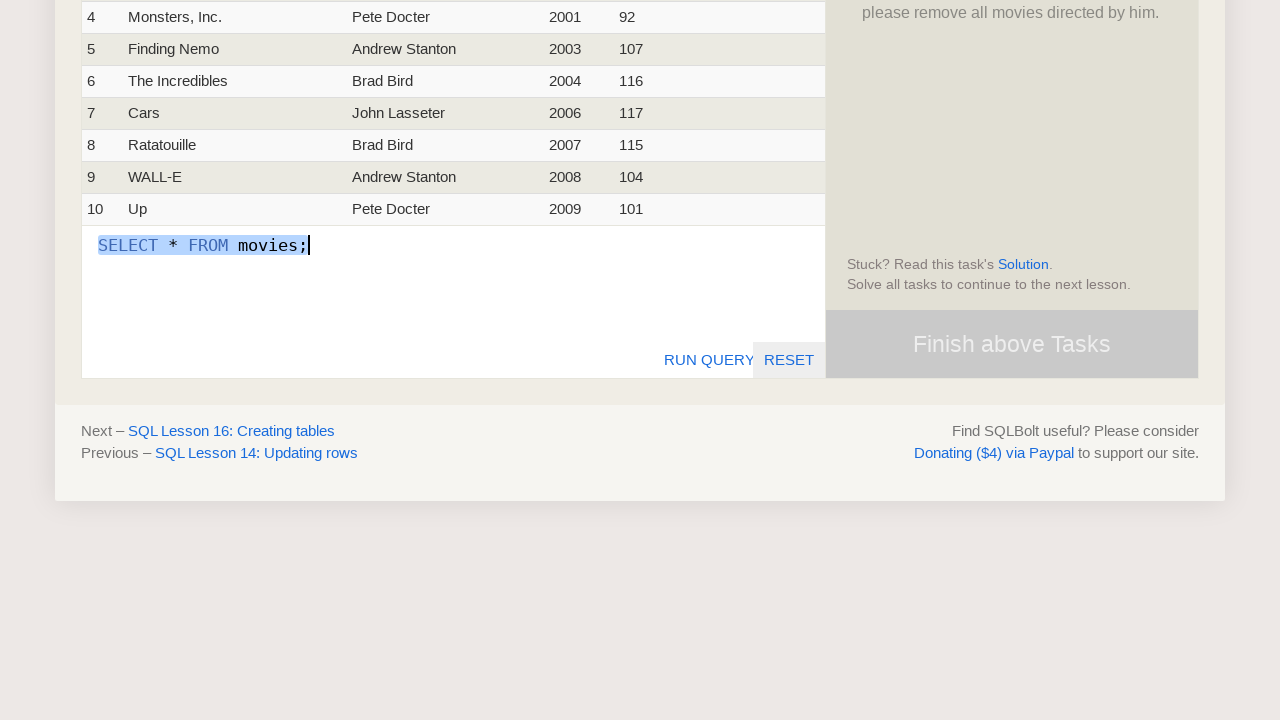

Entered DELETE query to remove movies released before 2005 on textarea.ace_text-input
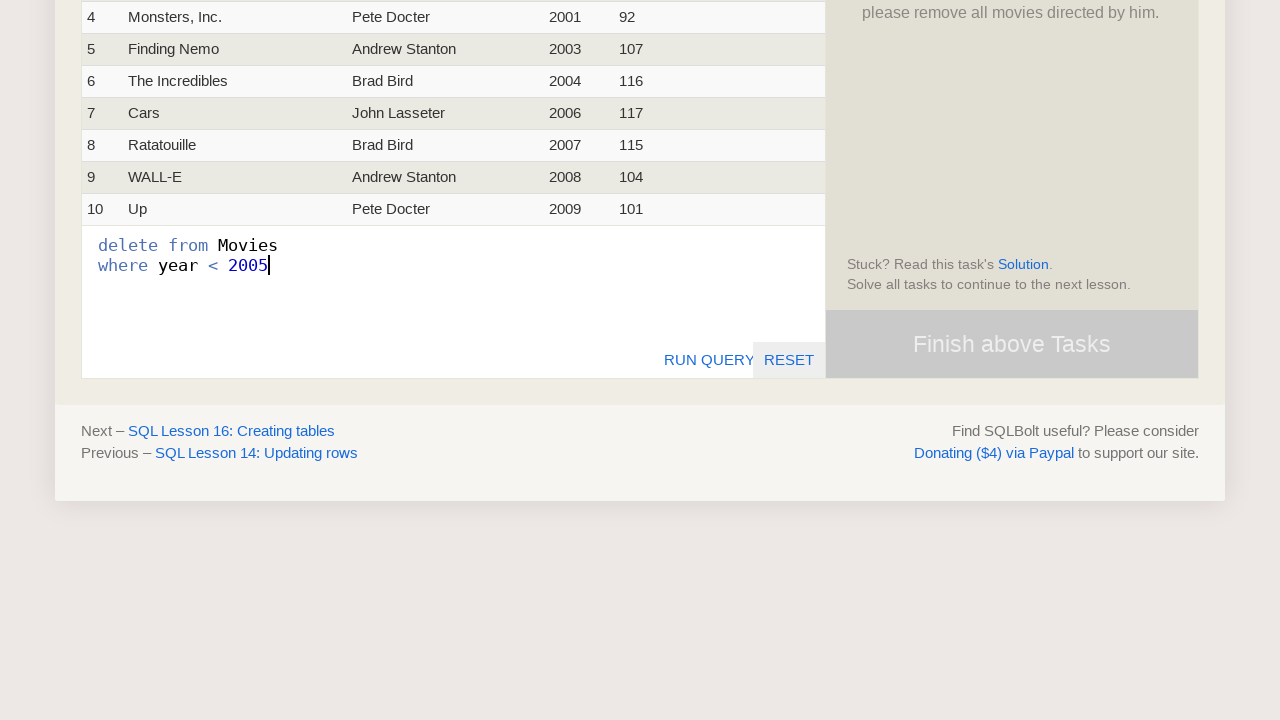

Submitted DELETE query for movies before 2005 at (710, 360) on a.submit
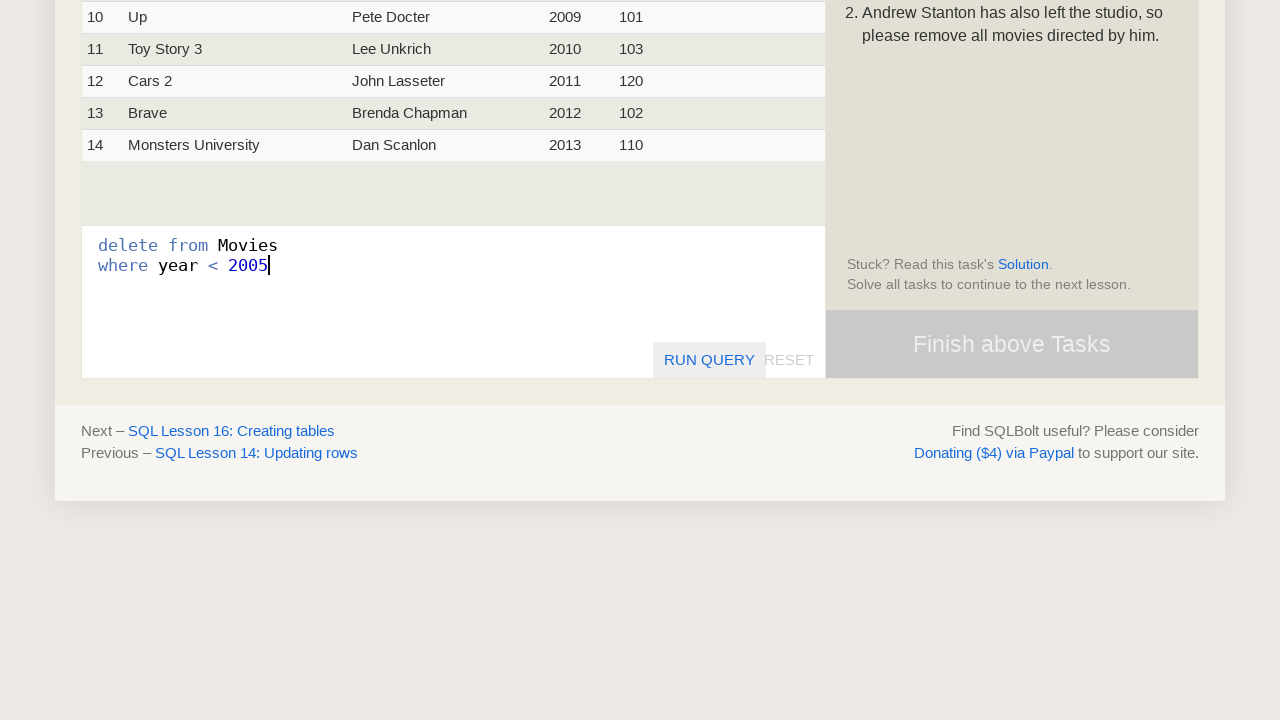

Waited for query execution to complete
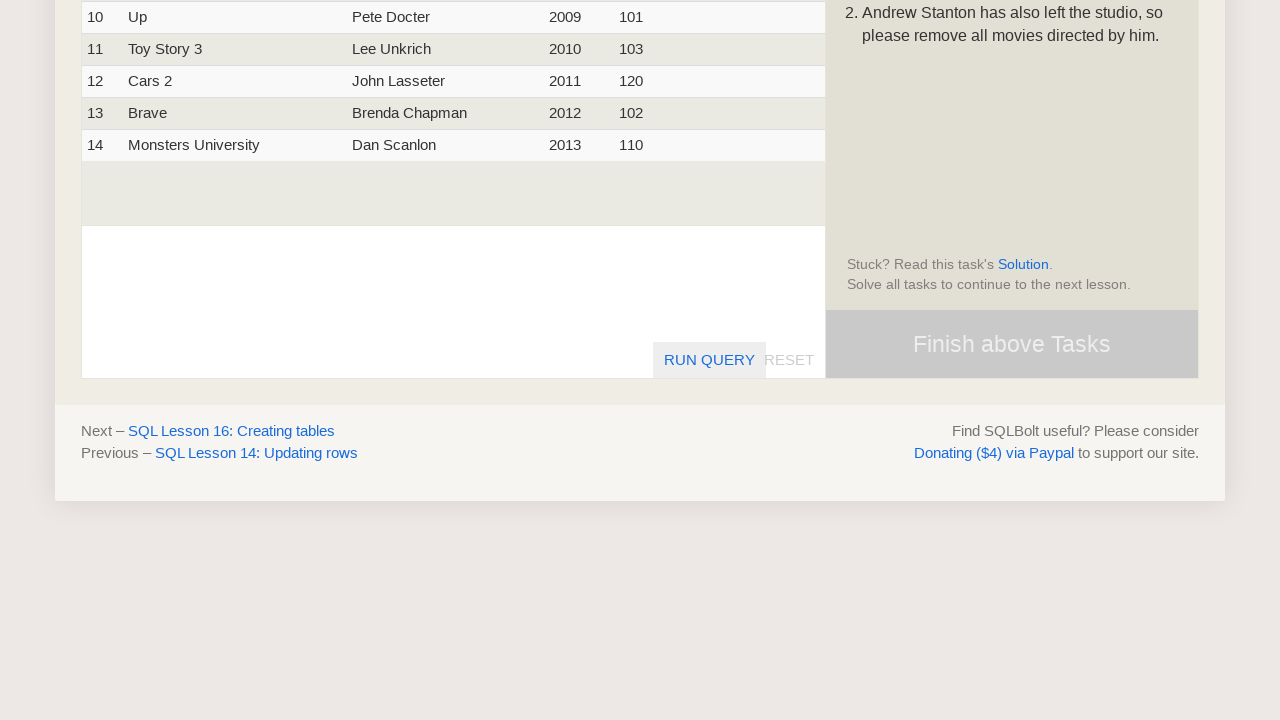

Clicked clear button to reset editor for next query at (789, 360) on a.clear
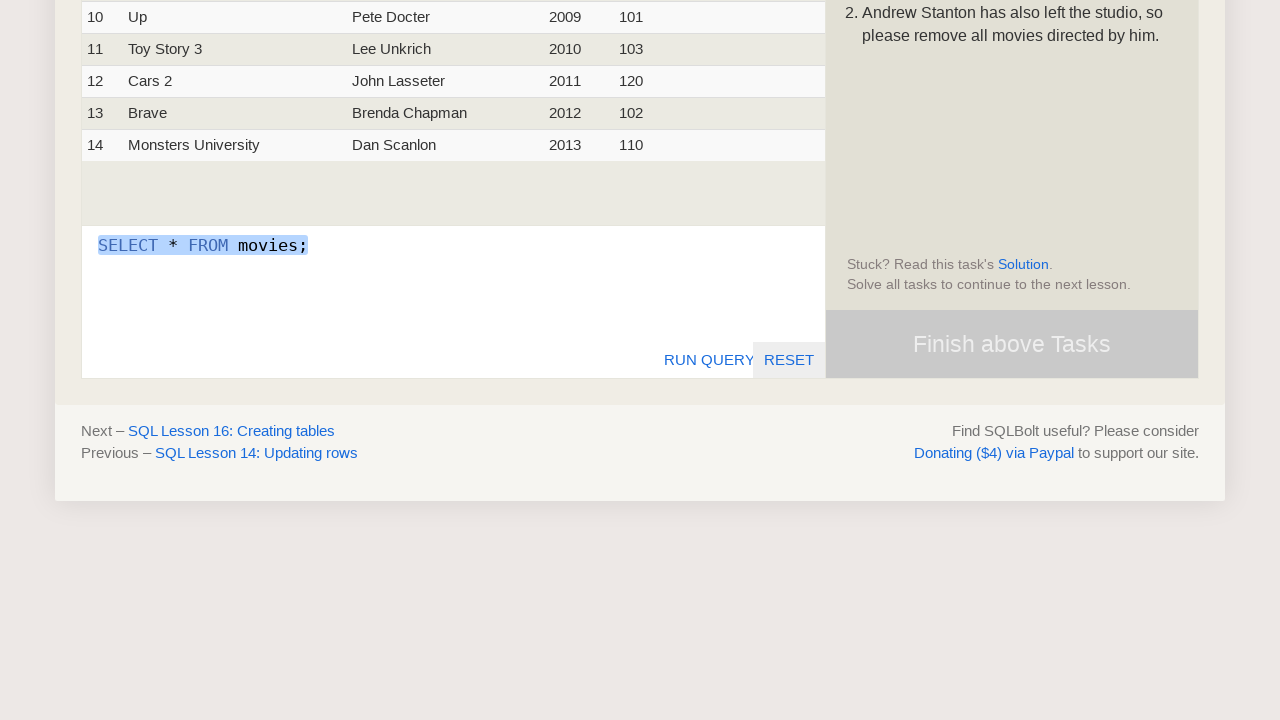

Entered DELETE query to remove movies directed by Andrew Stanton on textarea.ace_text-input
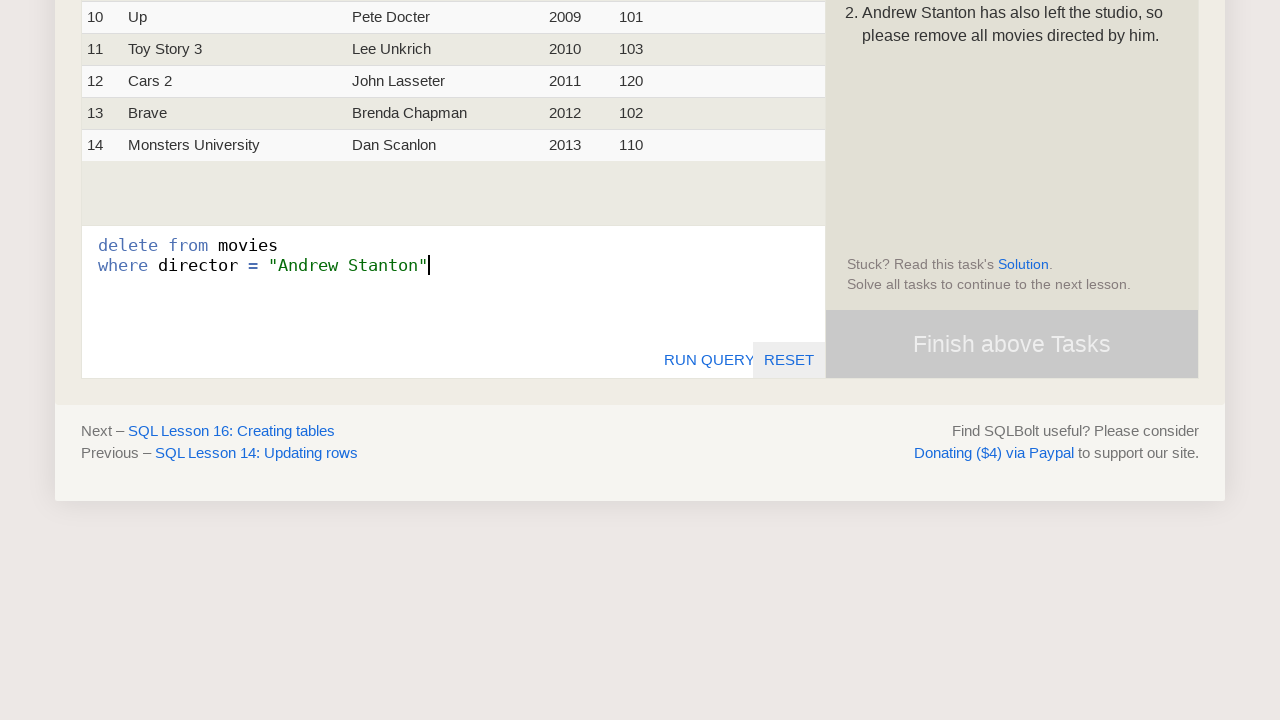

Submitted DELETE query for Andrew Stanton movies at (710, 360) on a.submit
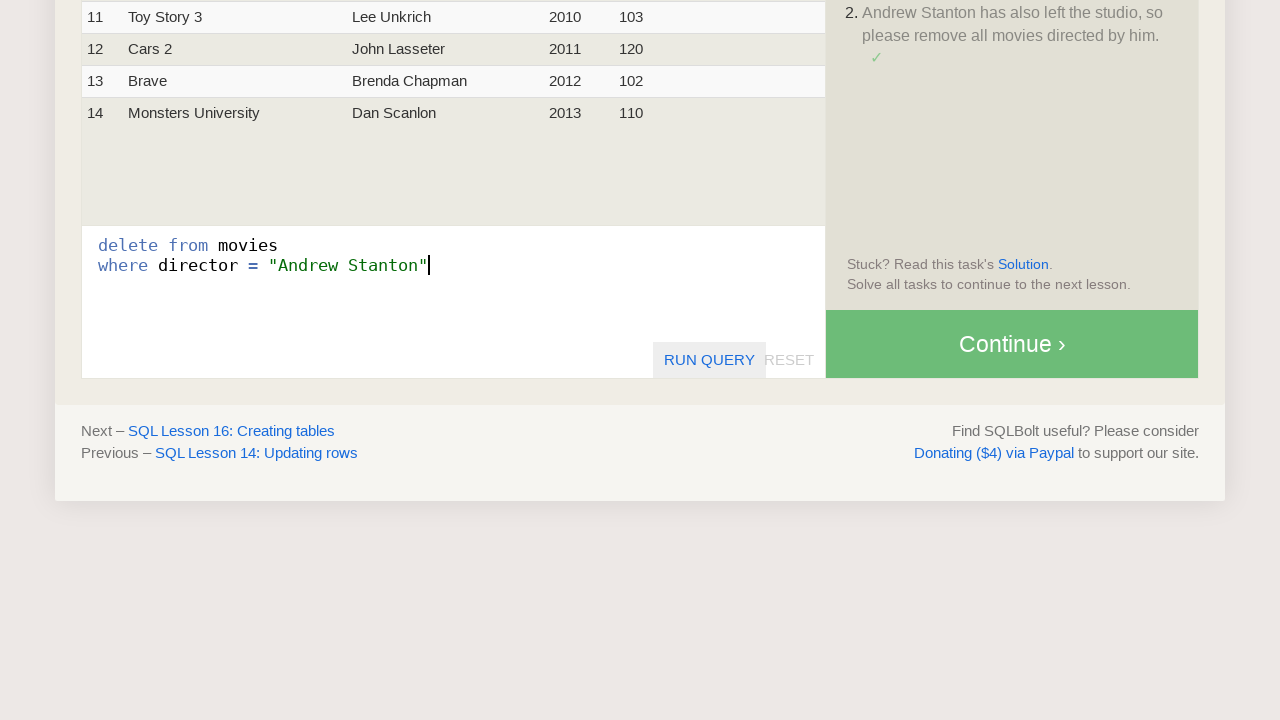

Waited for query execution to complete
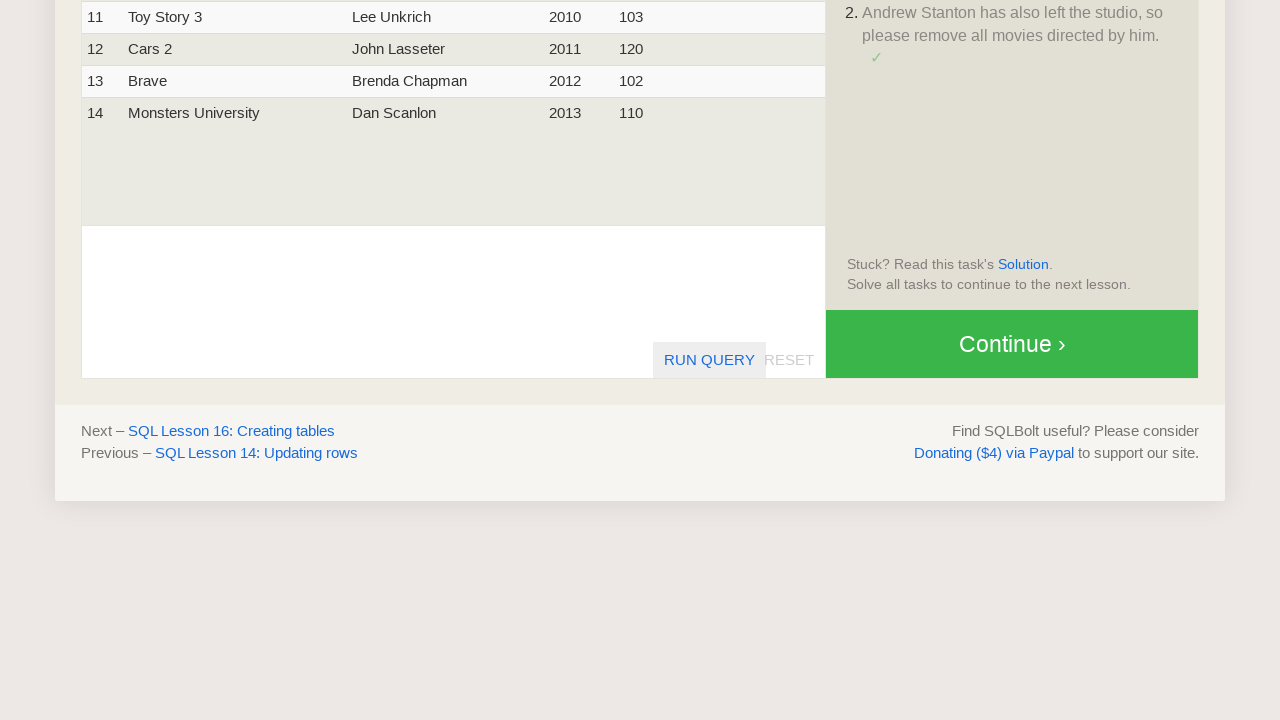

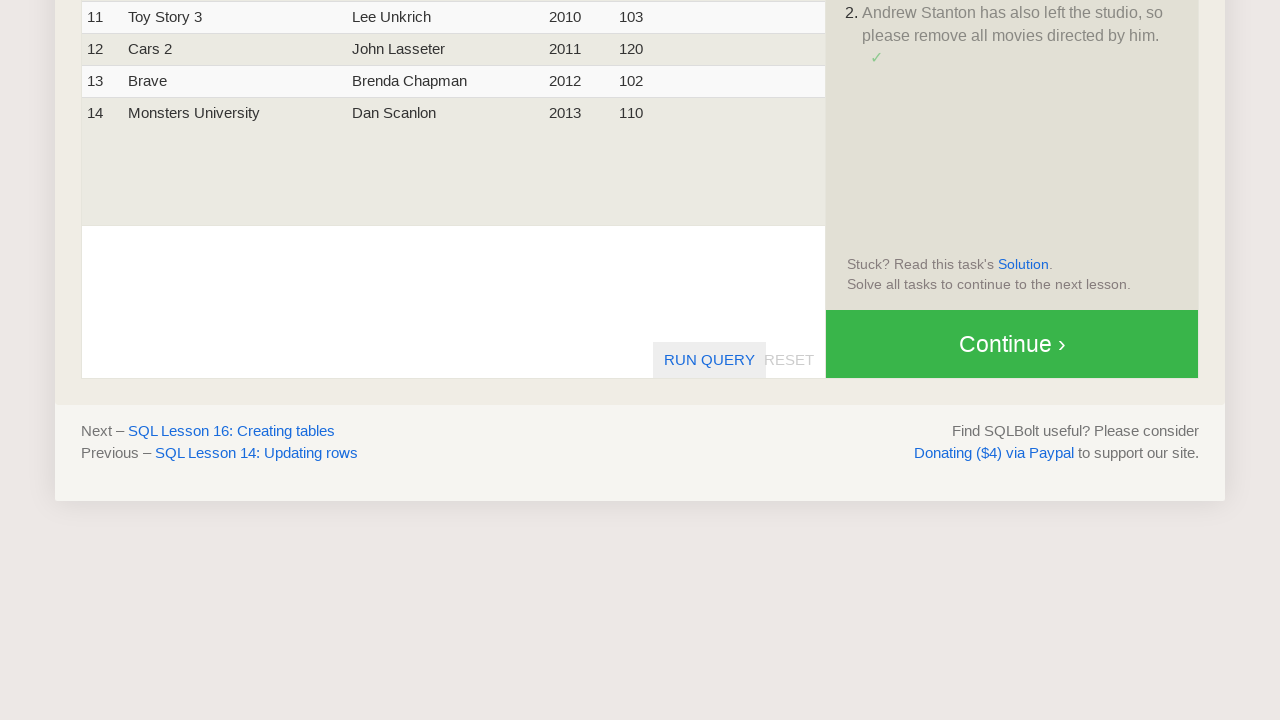